Tests dynamic controls by clicking Remove button, verifying "It's gone!" message, clicking Add button, and verifying "It's back" message appears

Starting URL: https://the-internet.herokuapp.com/dynamic_controls

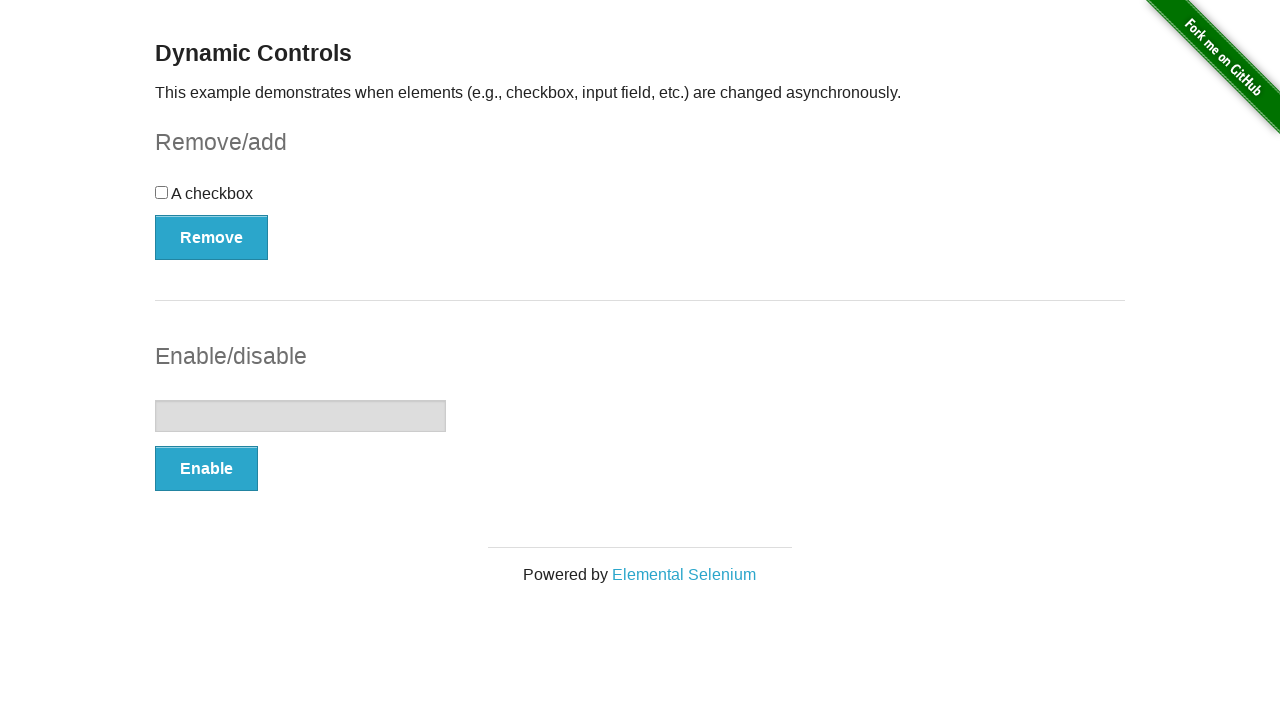

Navigated to dynamic controls page
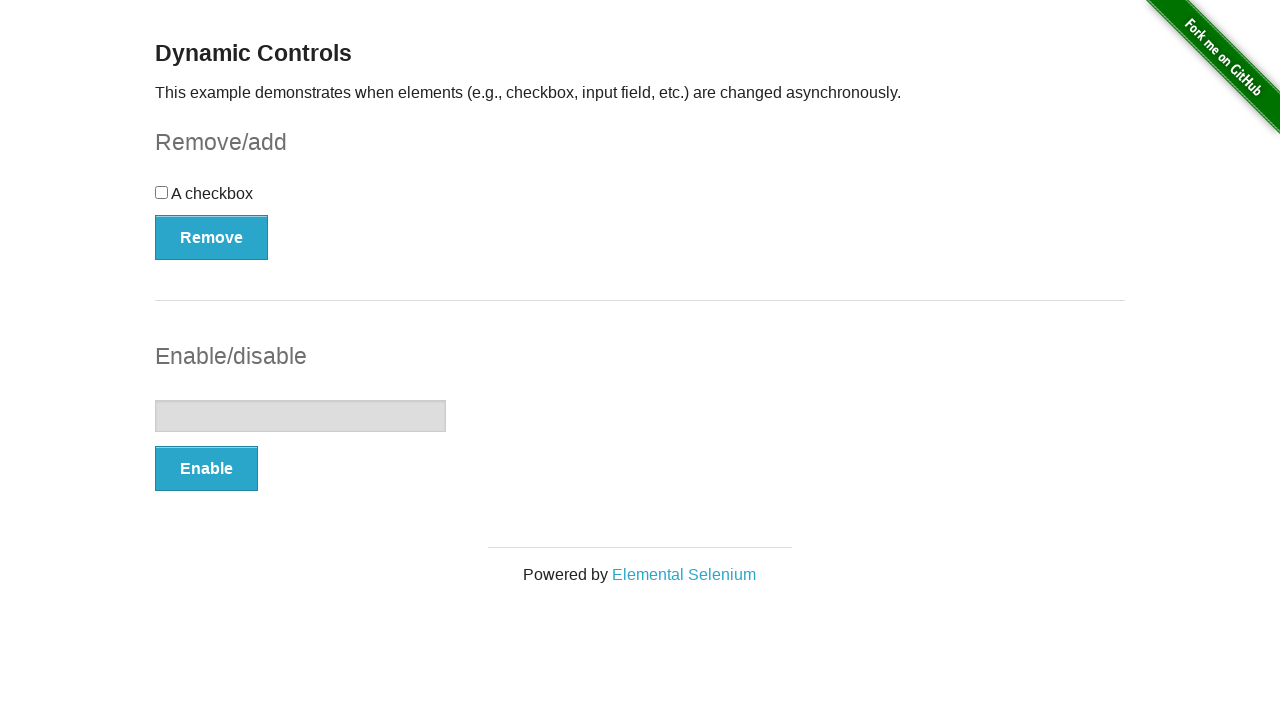

Clicked Remove button at (212, 237) on xpath=//*[text()='Remove']
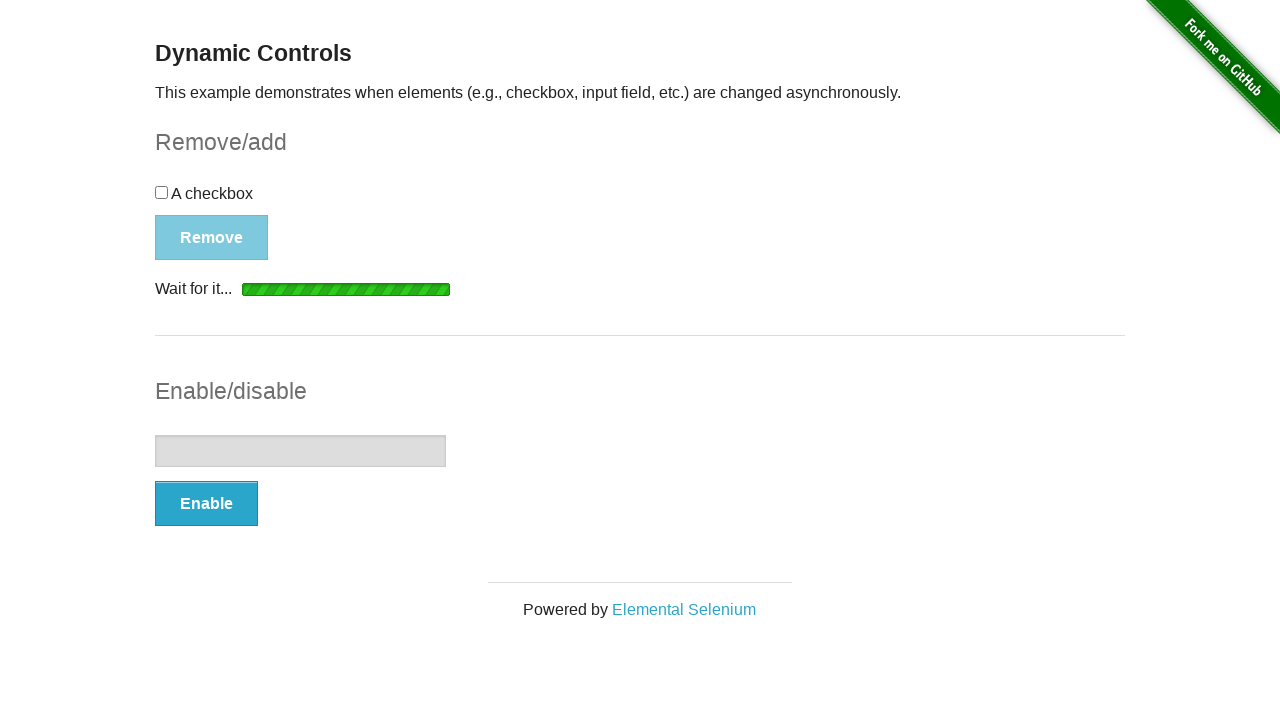

Verified 'It's gone!' message appeared
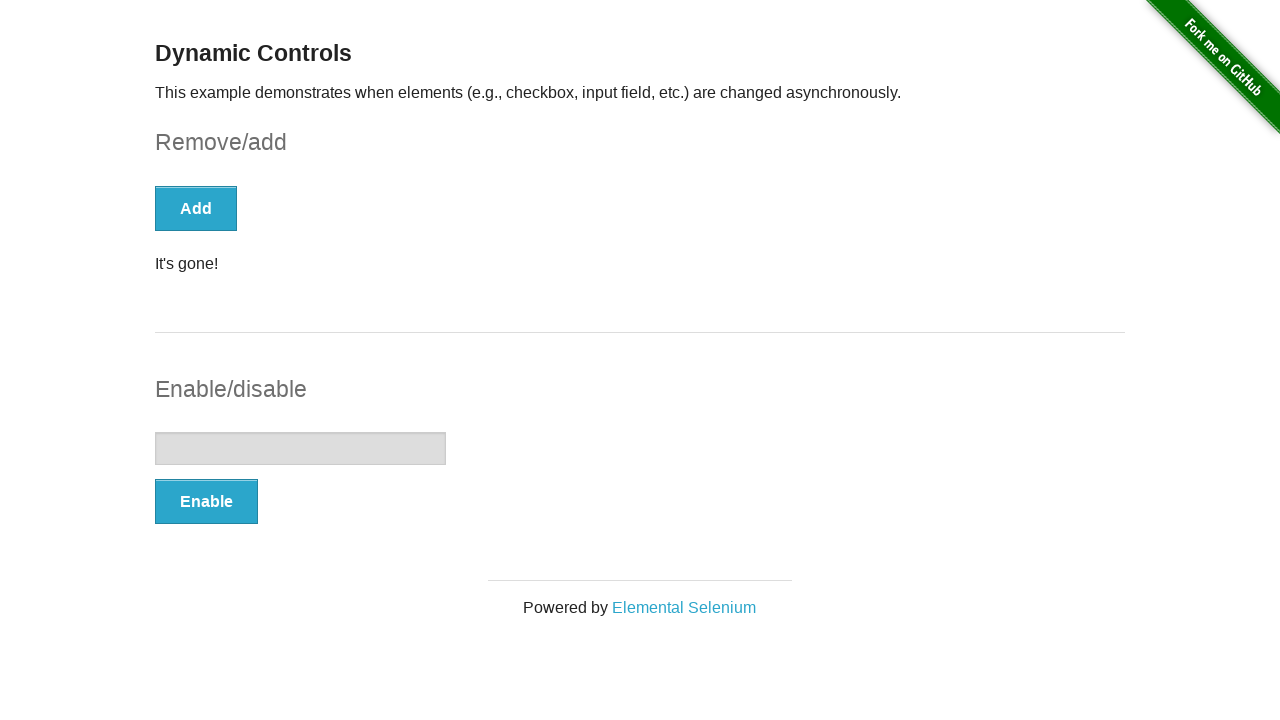

Clicked Add button at (196, 208) on xpath=//*[text()='Add']
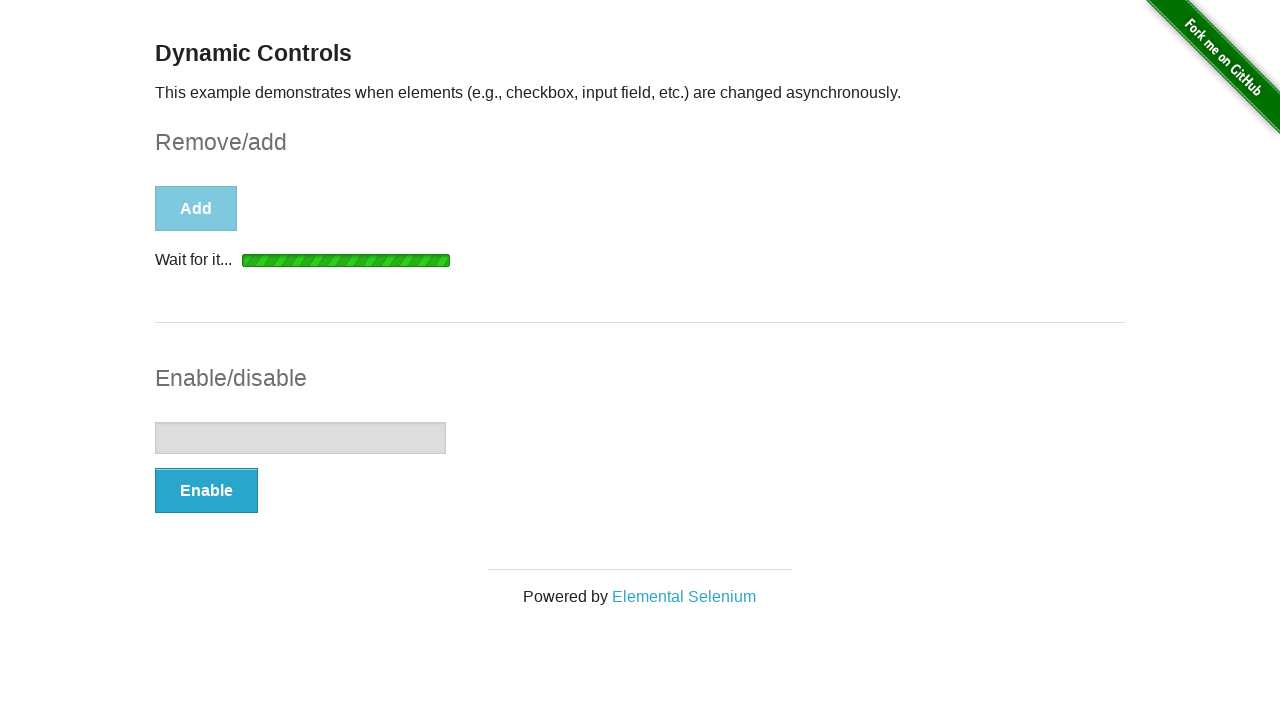

Verified 'It's back' message appeared
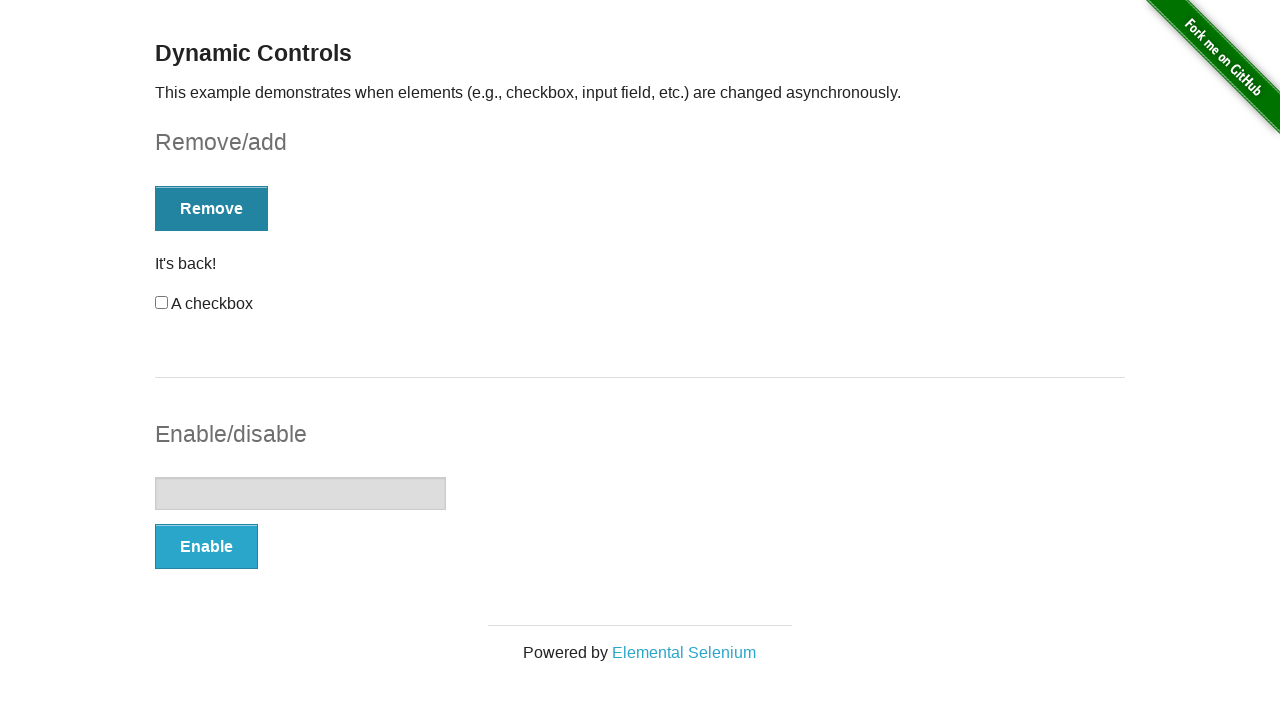

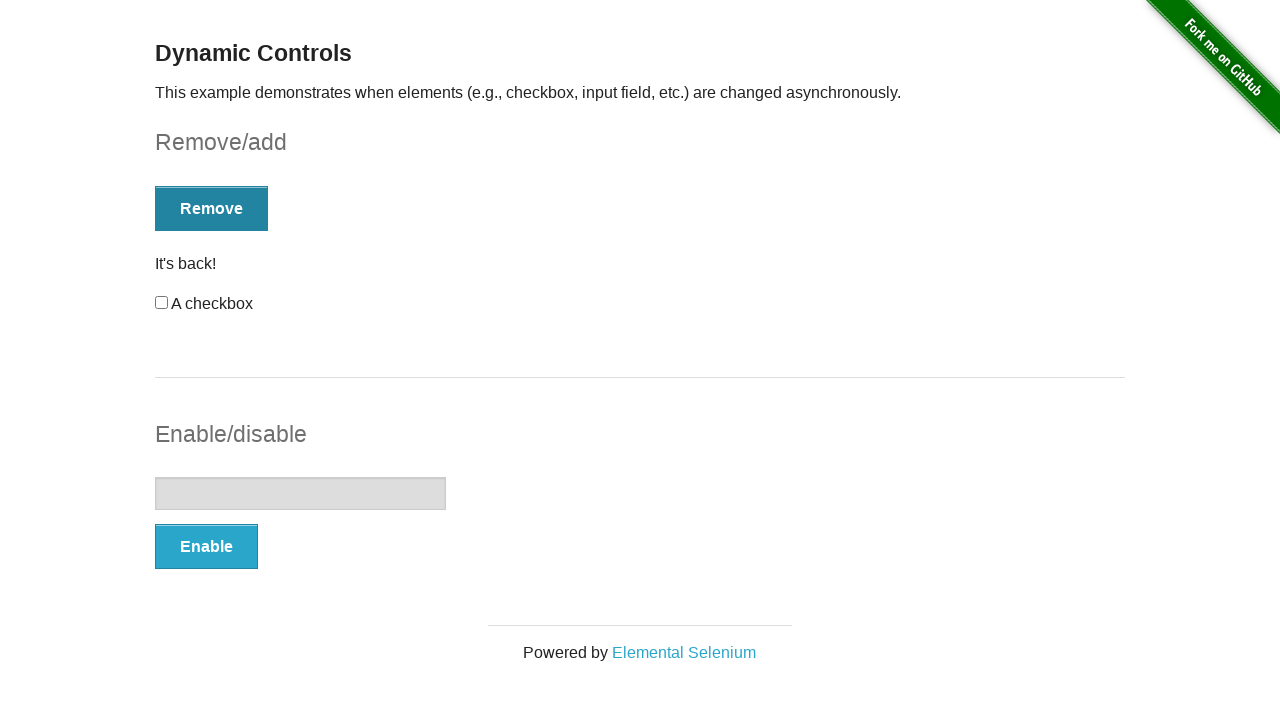